Tests that checkout is disabled when cart is empty by searching for products and attempting to checkout without adding items

Starting URL: https://rahulshettyacademy.com/seleniumPractise/#/

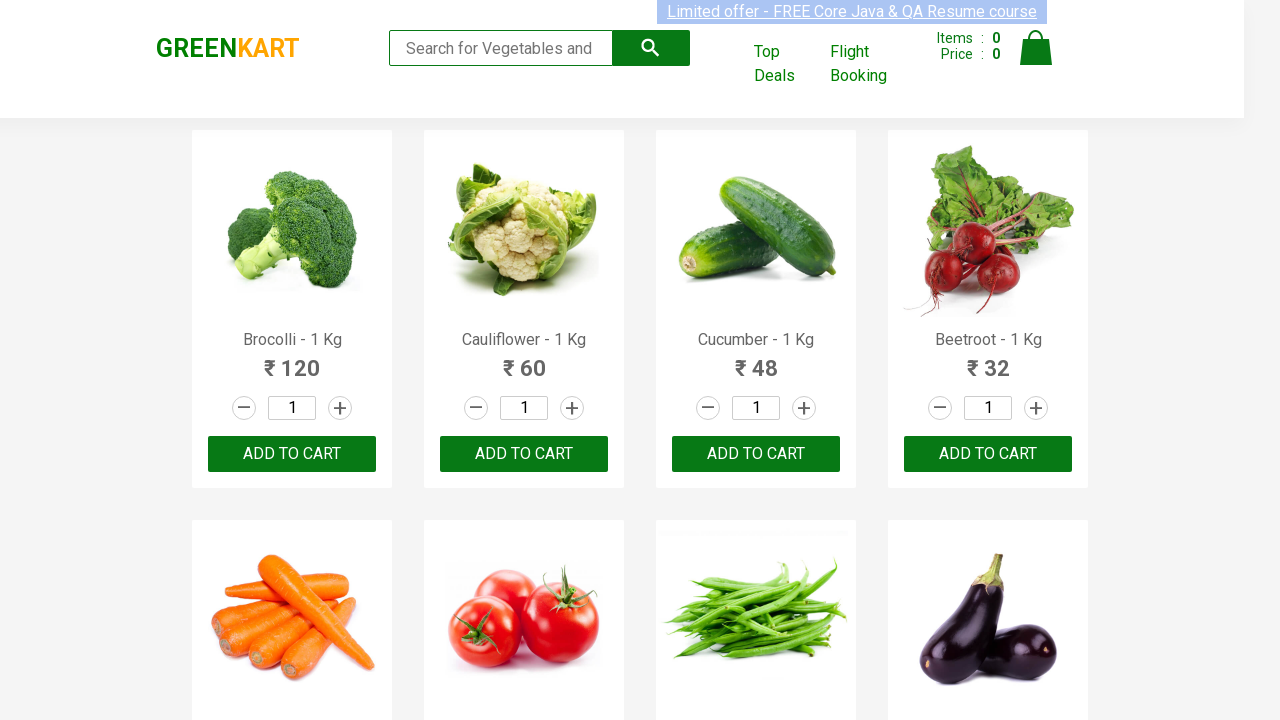

Filled search field with 'ca' to search for products on .search-keyword
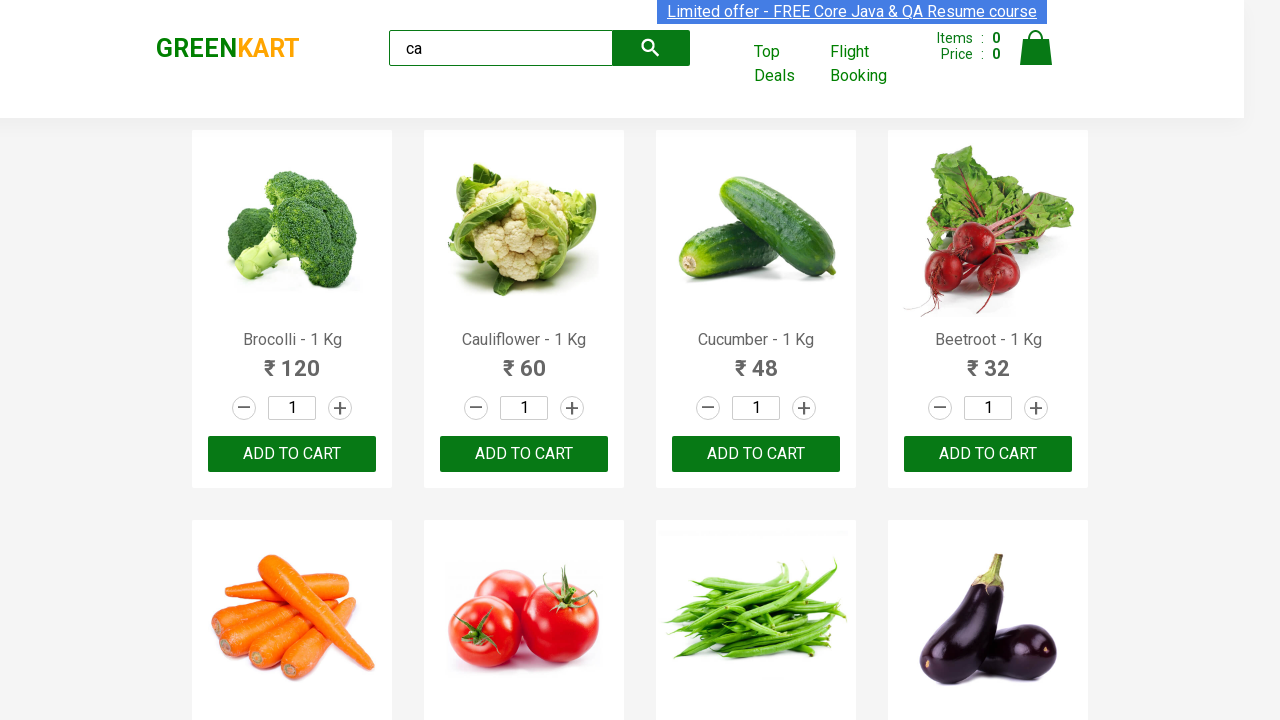

Waited 2 seconds for search results to load
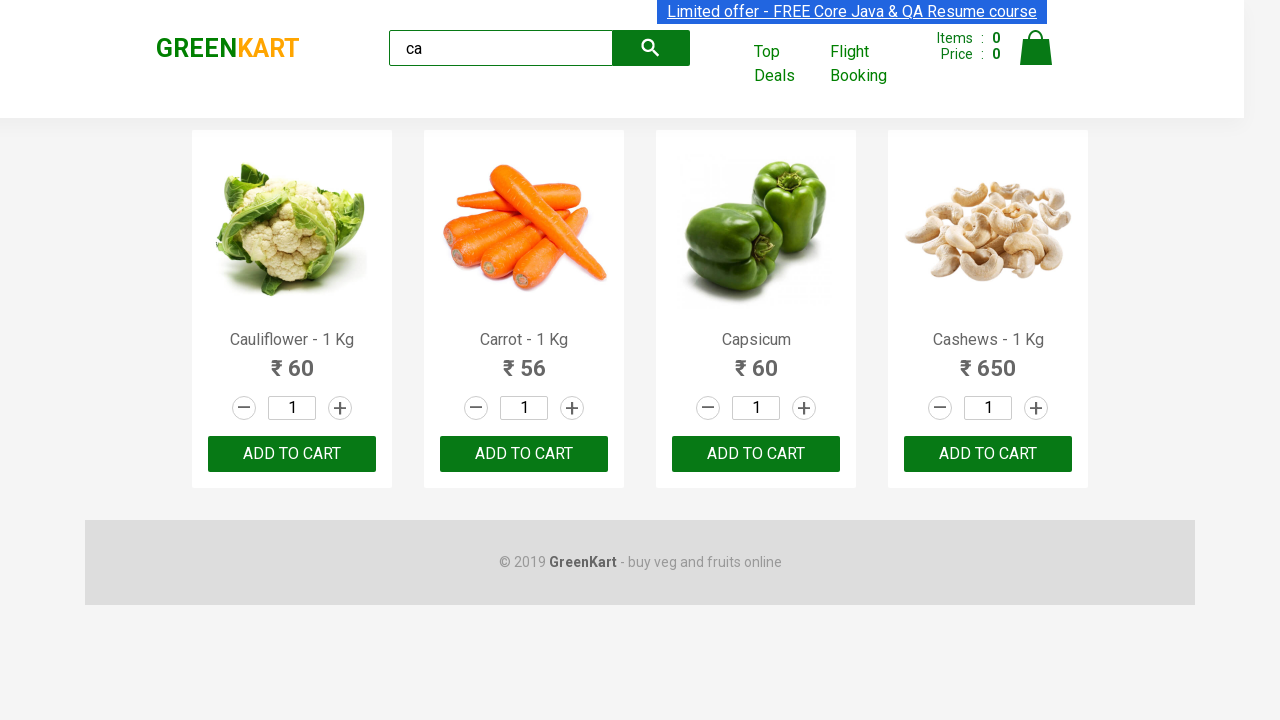

Clicked cart icon without adding any items at (1036, 59) on .cart-icon
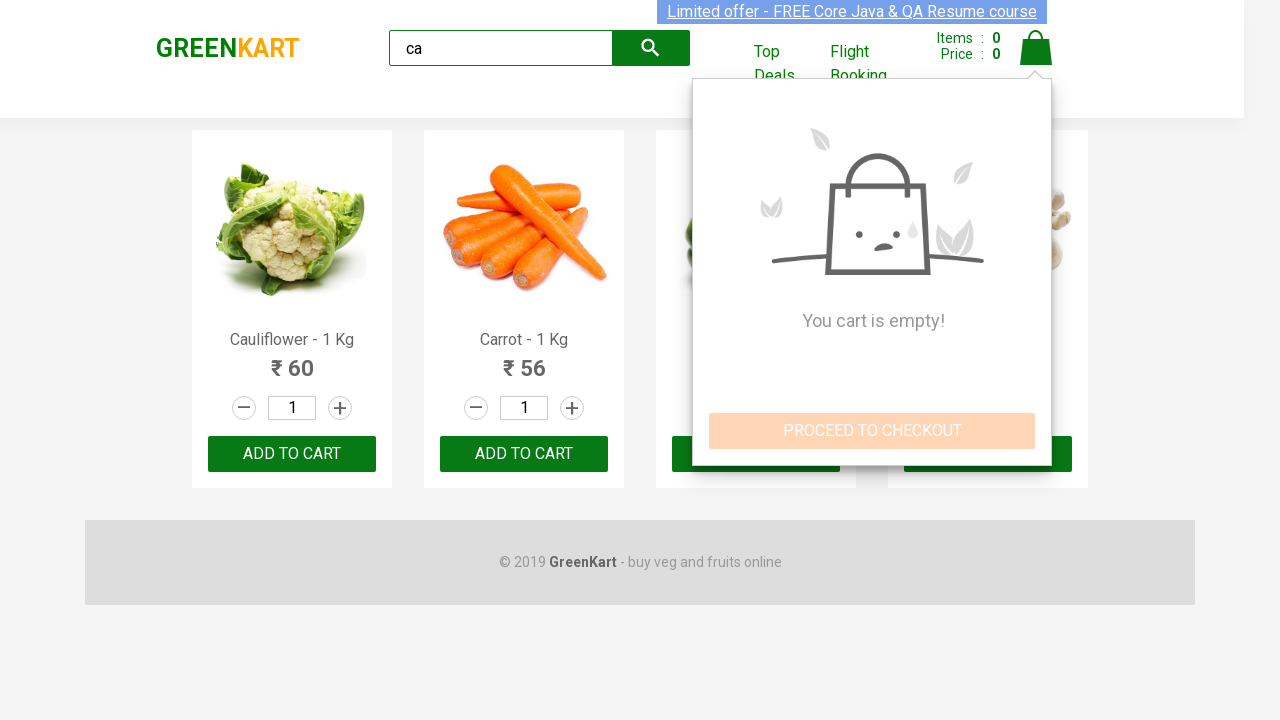

Verified that empty cart message is visible
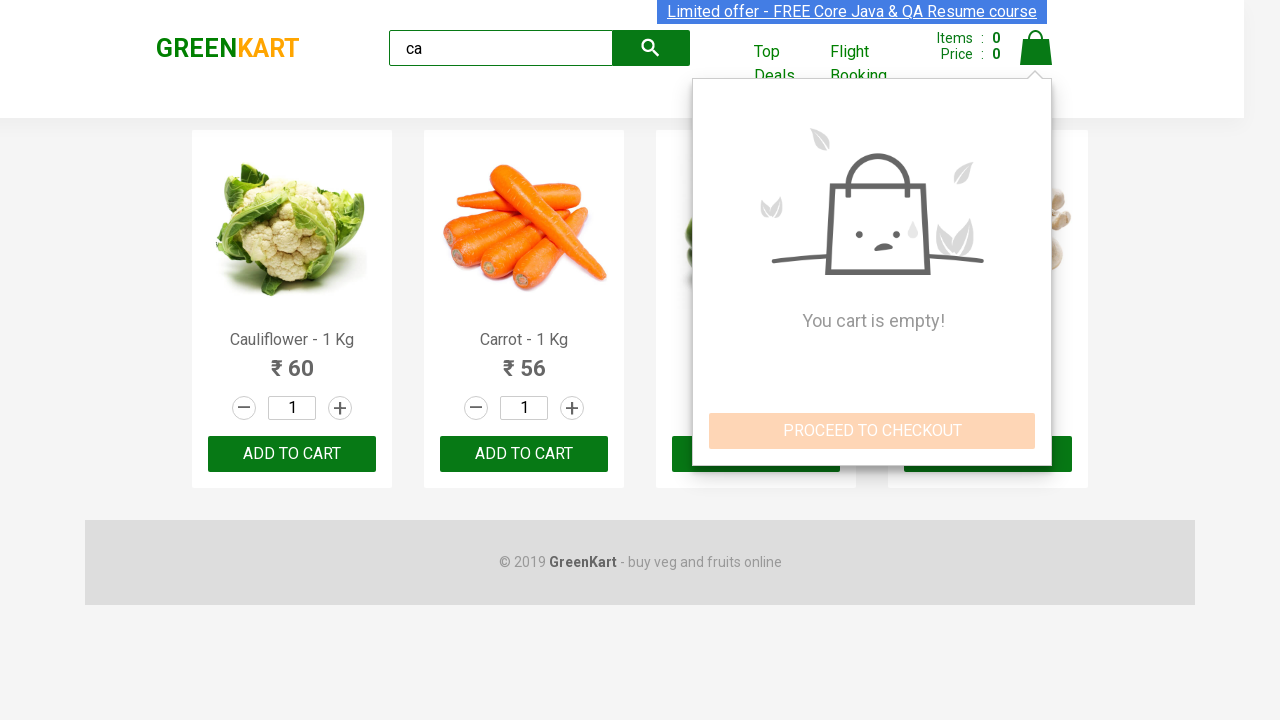

Verified that PROCEED TO CHECKOUT button is disabled
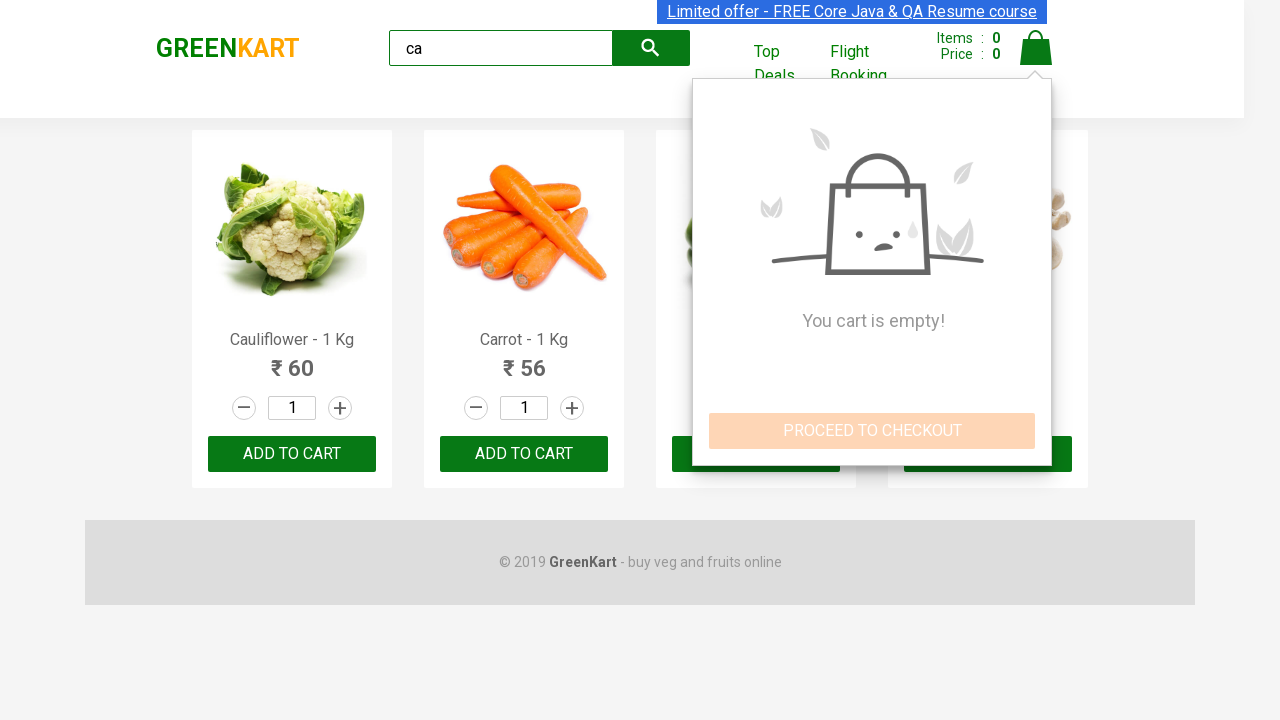

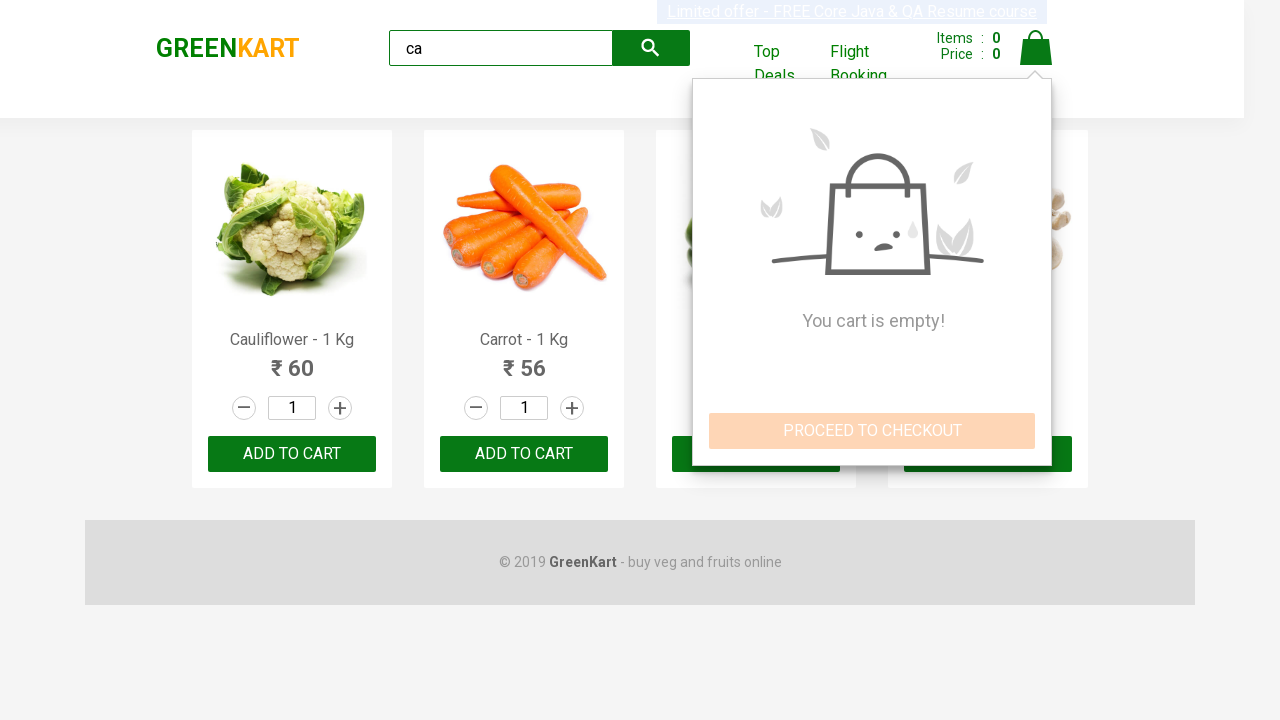